Tests dropdown selection by selecting Option 1 from the dropdown menu and verifying the selection

Starting URL: https://the-internet.herokuapp.com/dropdown

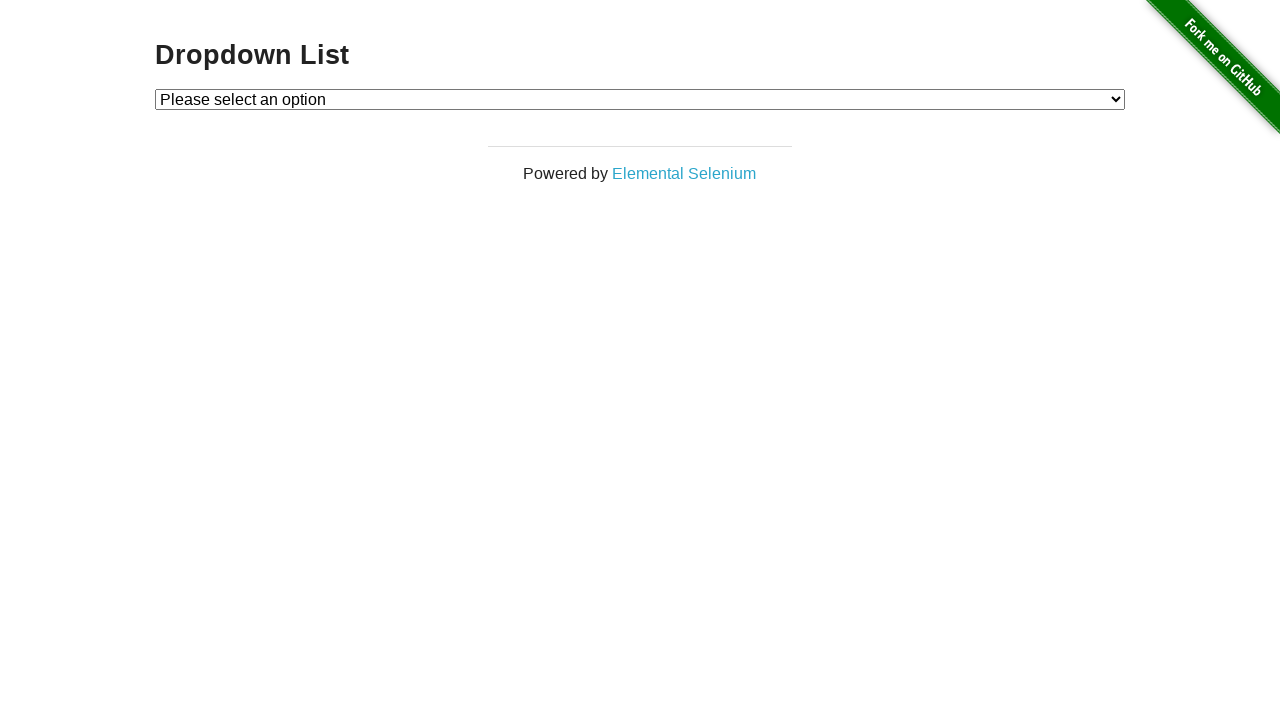

Selected Option 1 from the dropdown menu on #dropdown
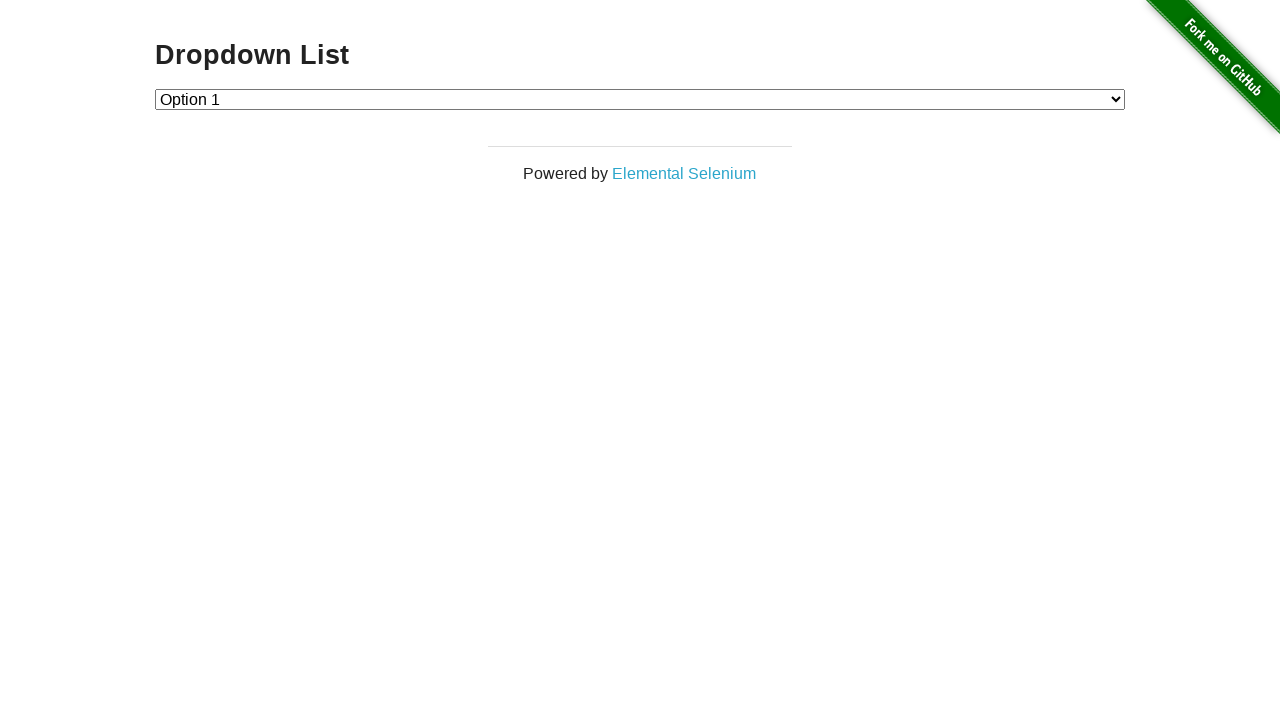

Located the selected option element in the dropdown
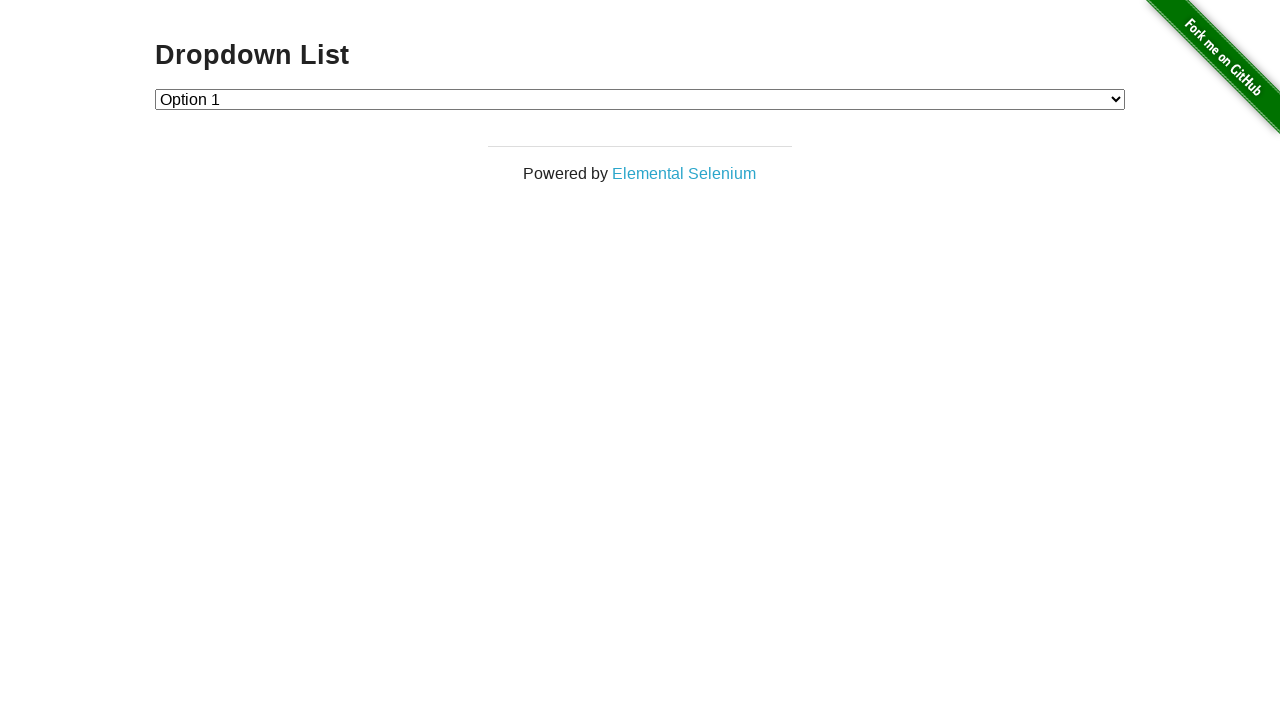

Verified that Option 1 is selected in the dropdown
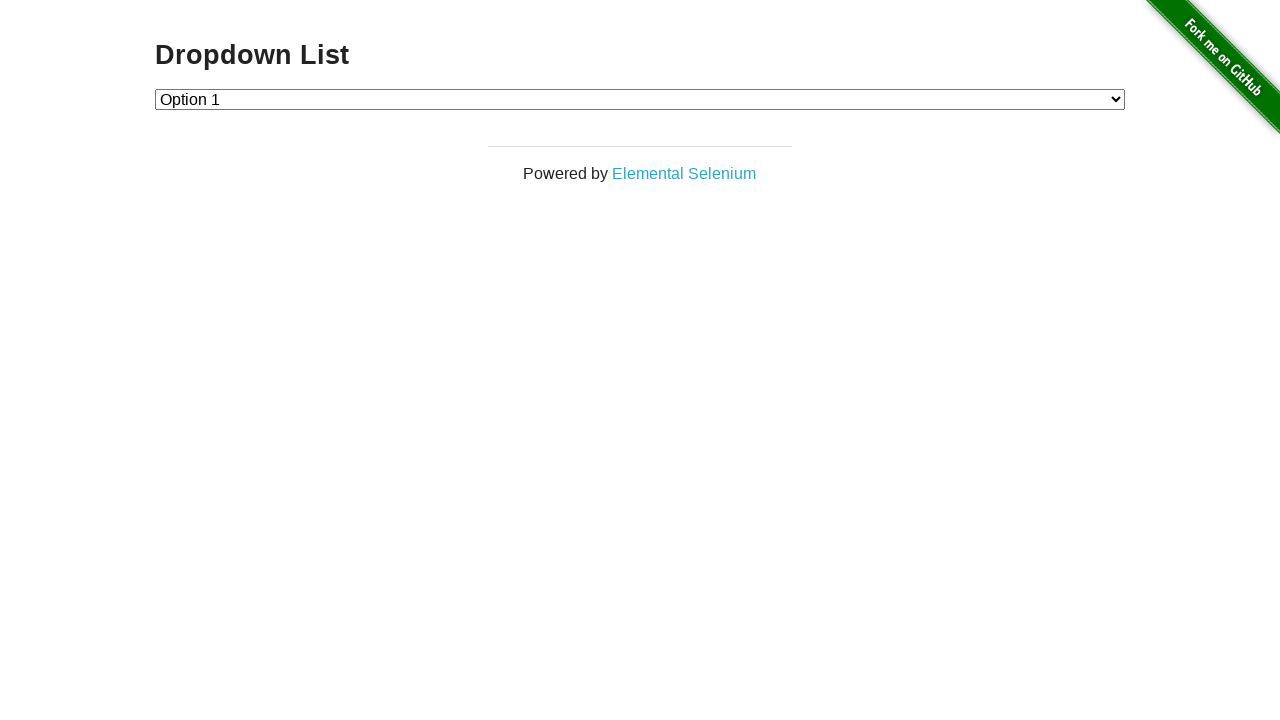

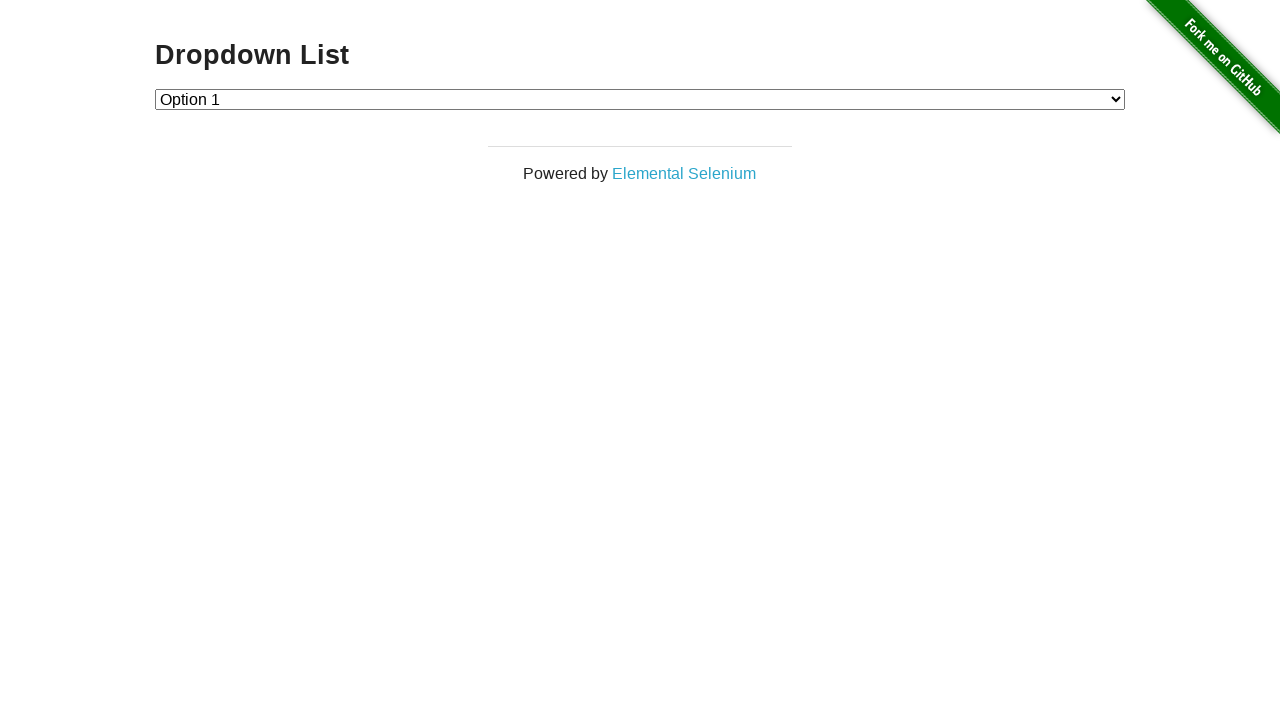